Tests editing a todo item by double-clicking, filling new text, and pressing Enter

Starting URL: https://demo.playwright.dev/todomvc

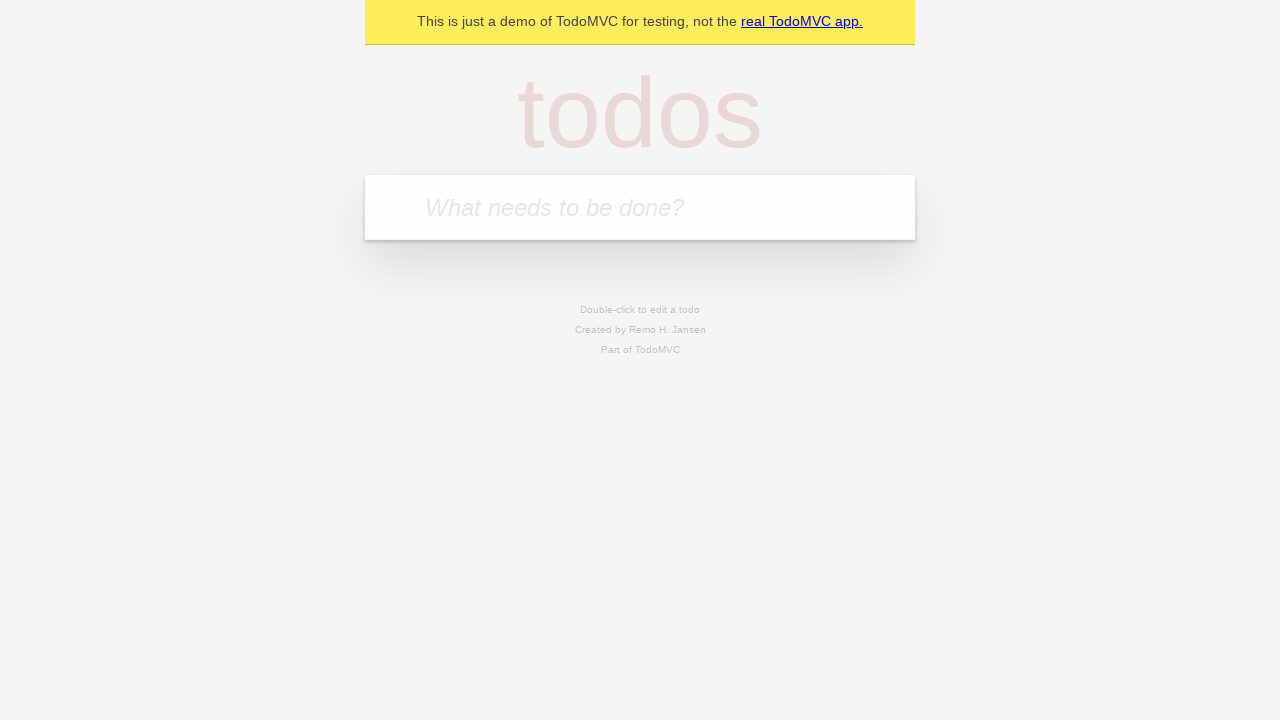

Filled input with first todo 'buy some cheese' on internal:attr=[placeholder="What needs to be done?"i]
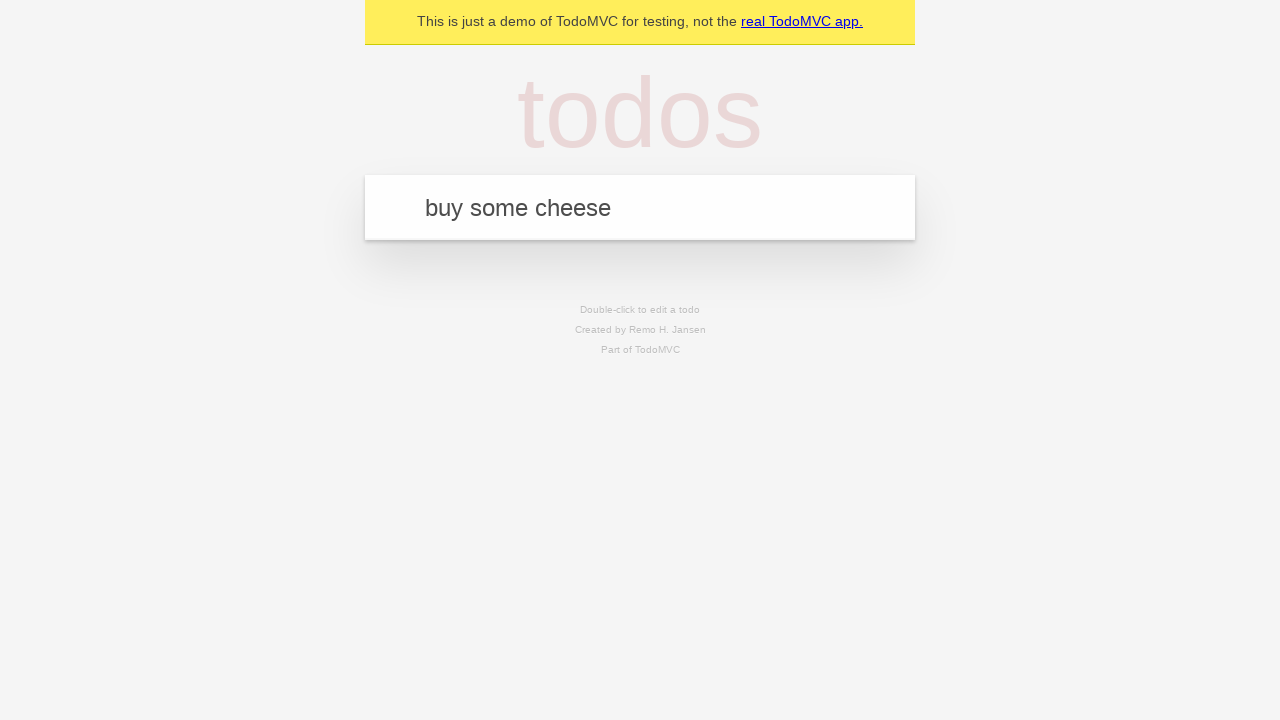

Pressed Enter to add first todo on internal:attr=[placeholder="What needs to be done?"i]
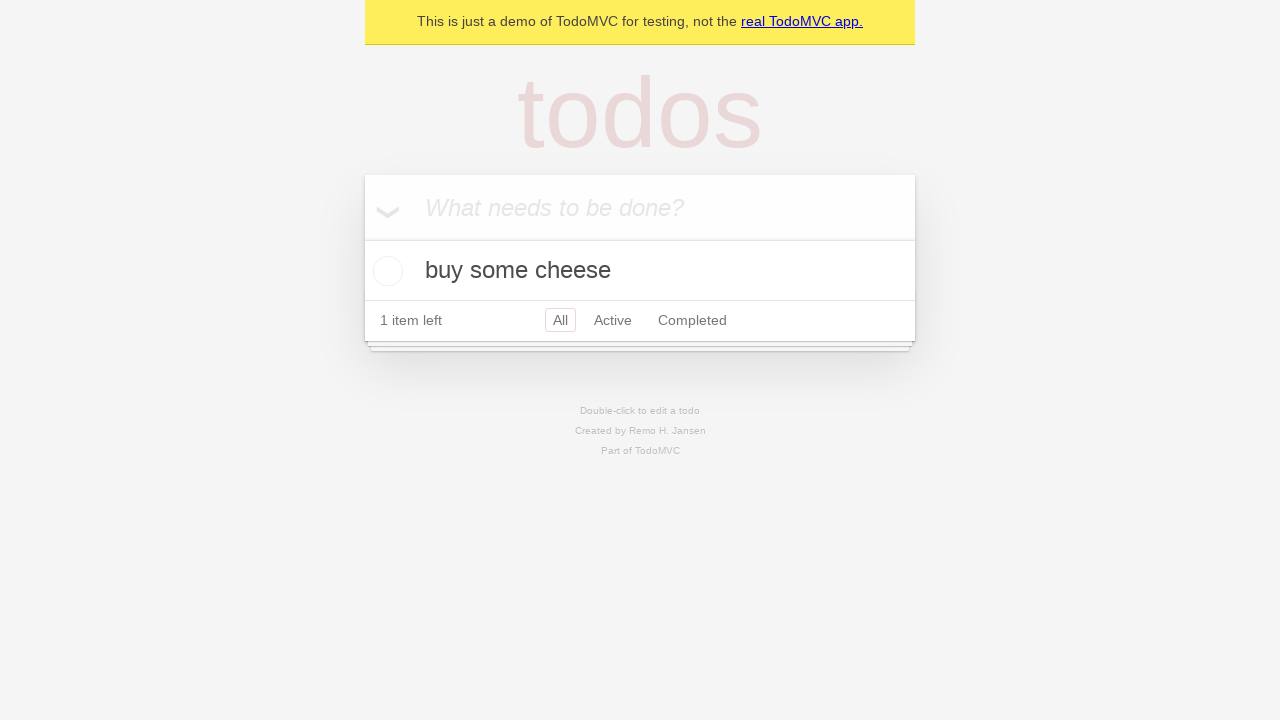

Filled input with second todo 'feed the cat' on internal:attr=[placeholder="What needs to be done?"i]
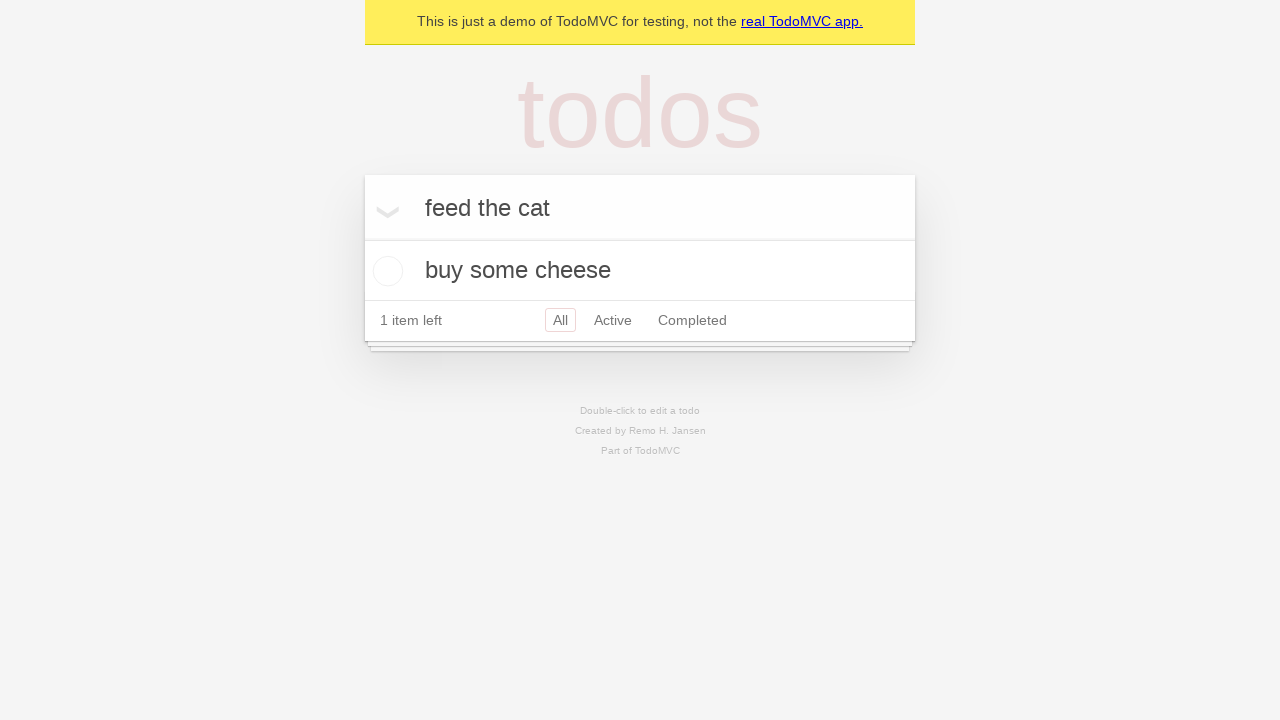

Pressed Enter to add second todo on internal:attr=[placeholder="What needs to be done?"i]
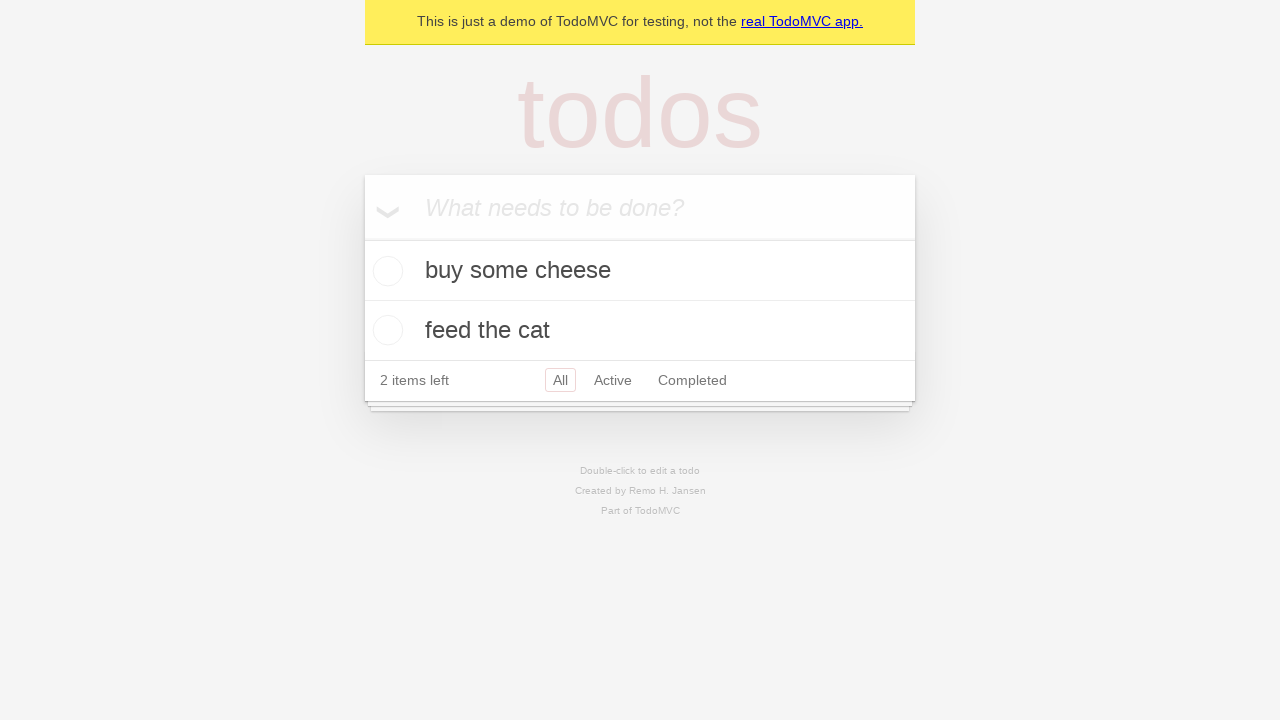

Filled input with third todo 'book a doctors appointment' on internal:attr=[placeholder="What needs to be done?"i]
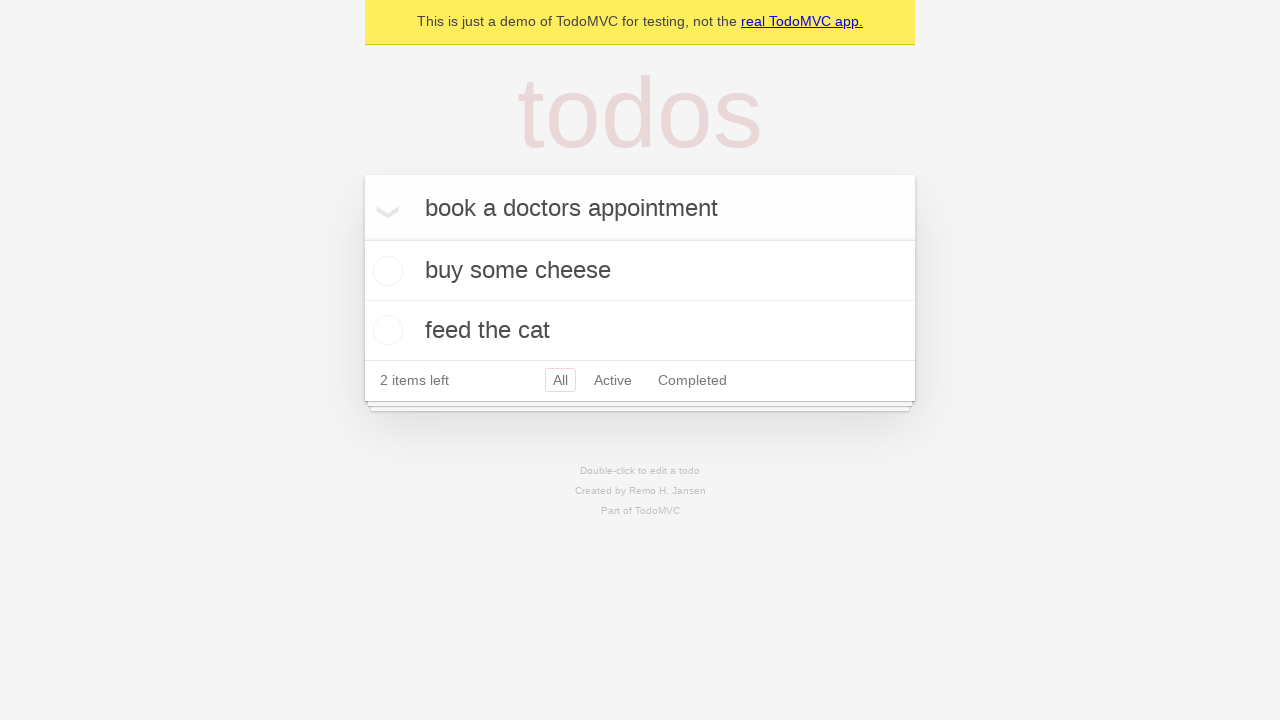

Pressed Enter to add third todo on internal:attr=[placeholder="What needs to be done?"i]
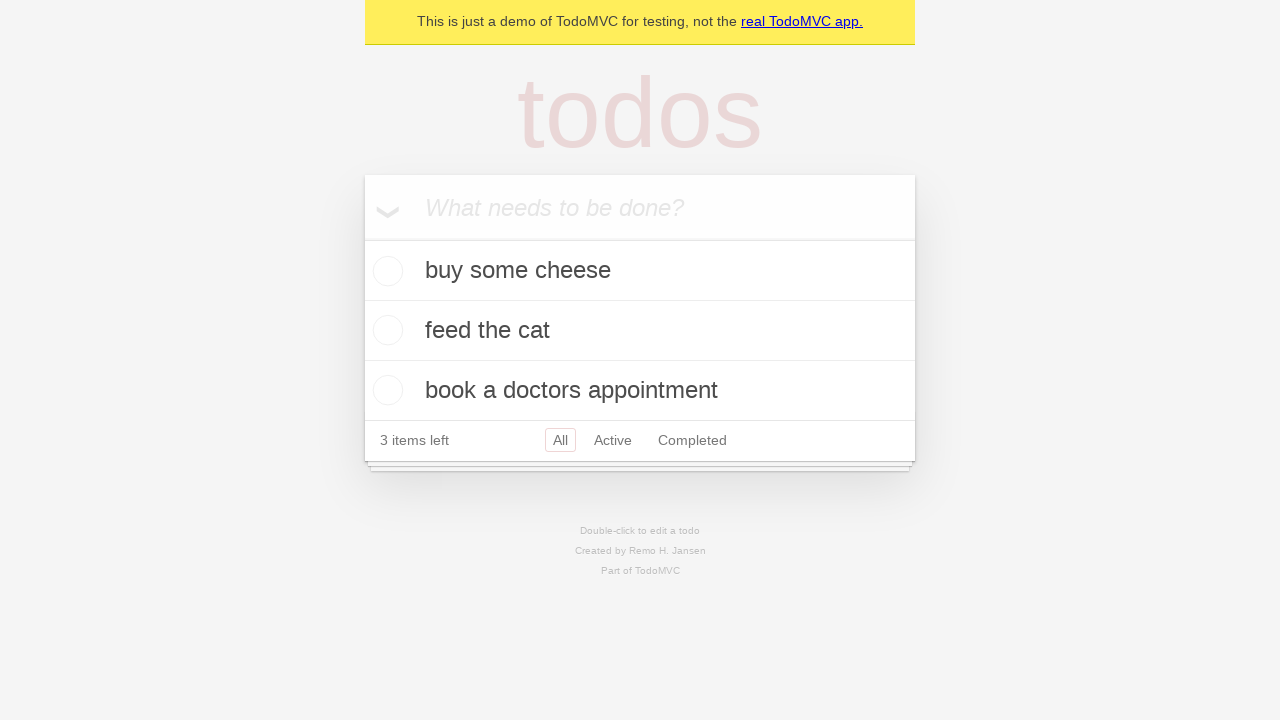

Double-clicked second todo item to enter edit mode at (640, 331) on internal:testid=[data-testid="todo-item"s] >> nth=1
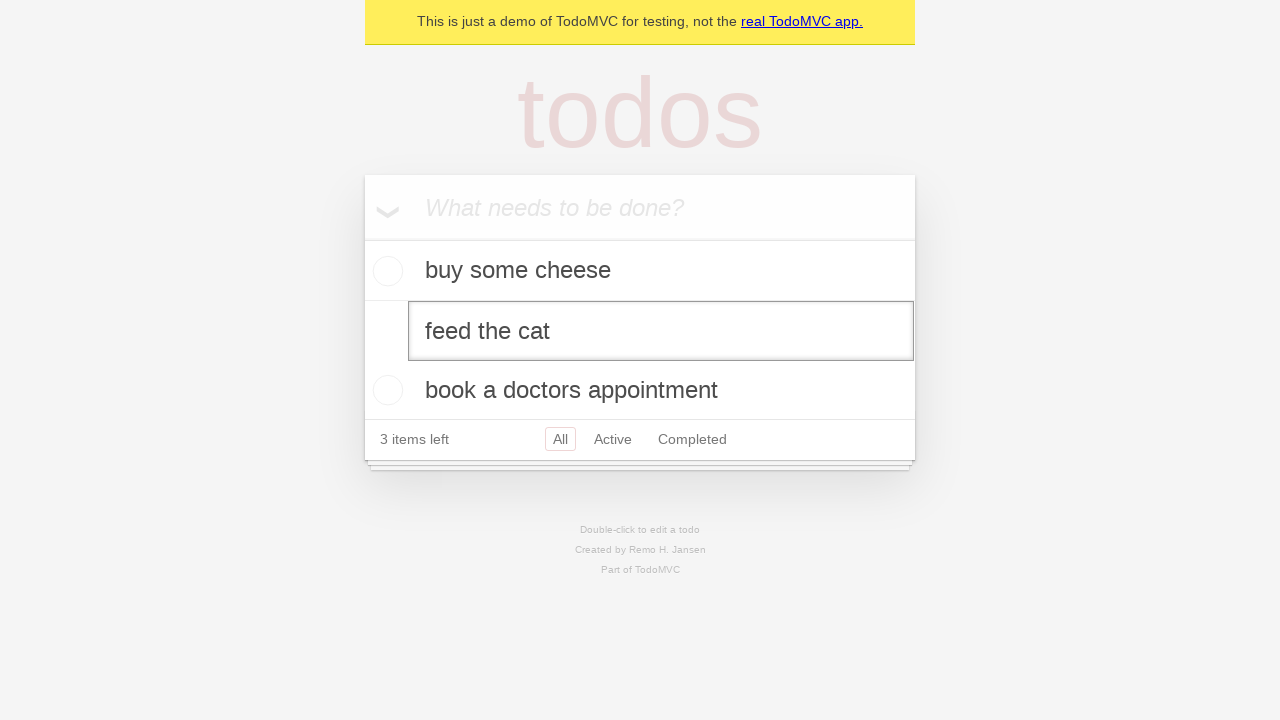

Filled edit textbox with new value 'buy some sausages' on internal:testid=[data-testid="todo-item"s] >> nth=1 >> internal:role=textbox[nam
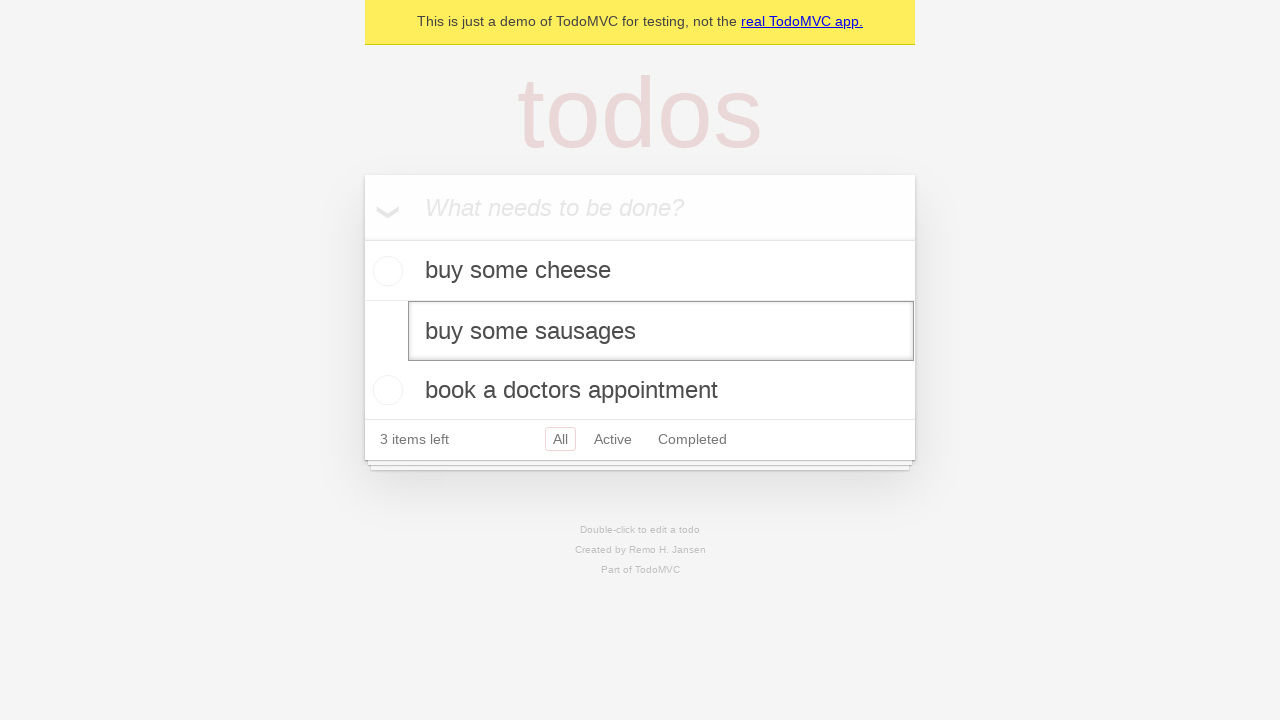

Pressed Enter to confirm the edited todo item on internal:testid=[data-testid="todo-item"s] >> nth=1 >> internal:role=textbox[nam
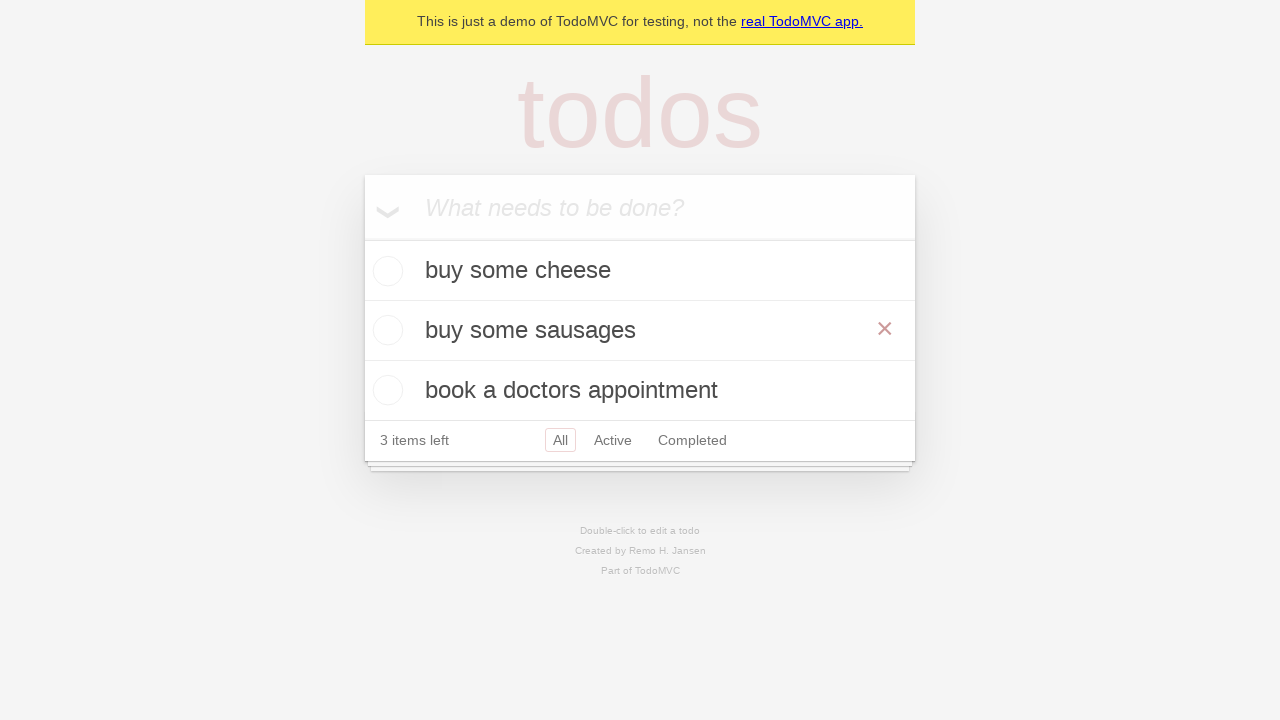

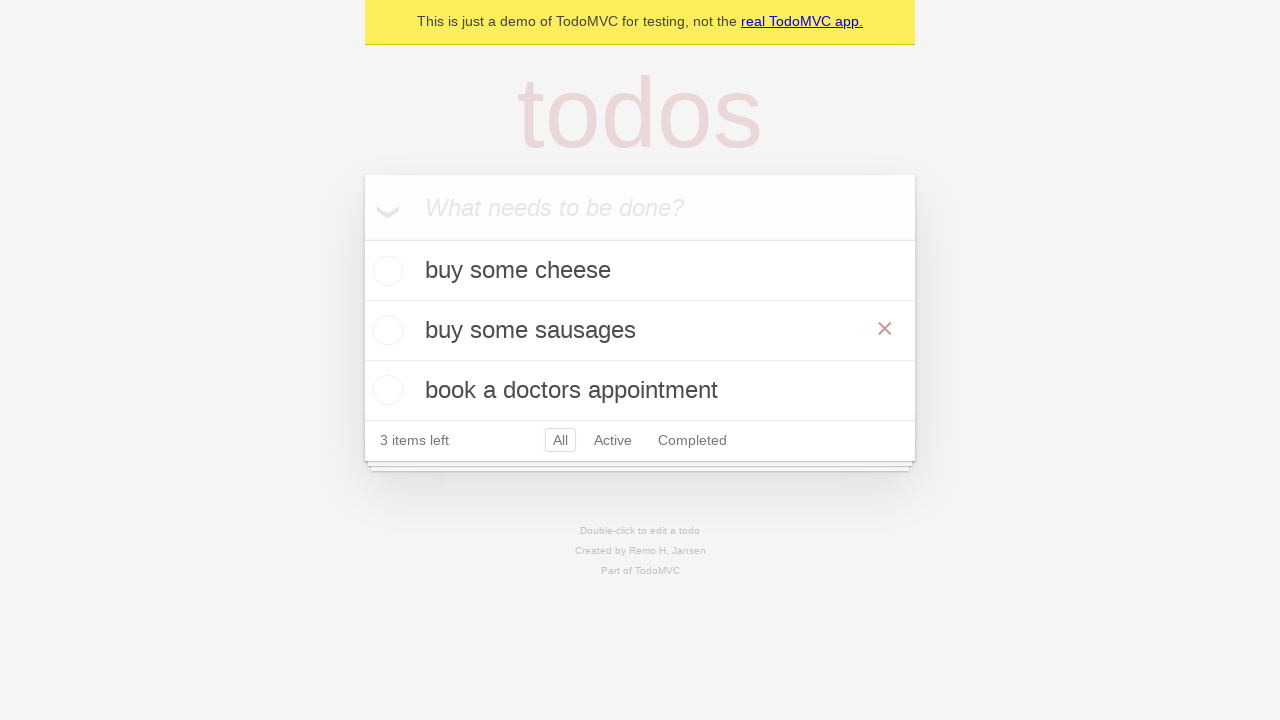